Tests clicking on the Alerts, Frame & Windows card on DemoQA homepage and verifies navigation to the Alerts page

Starting URL: https://demoqa.com/

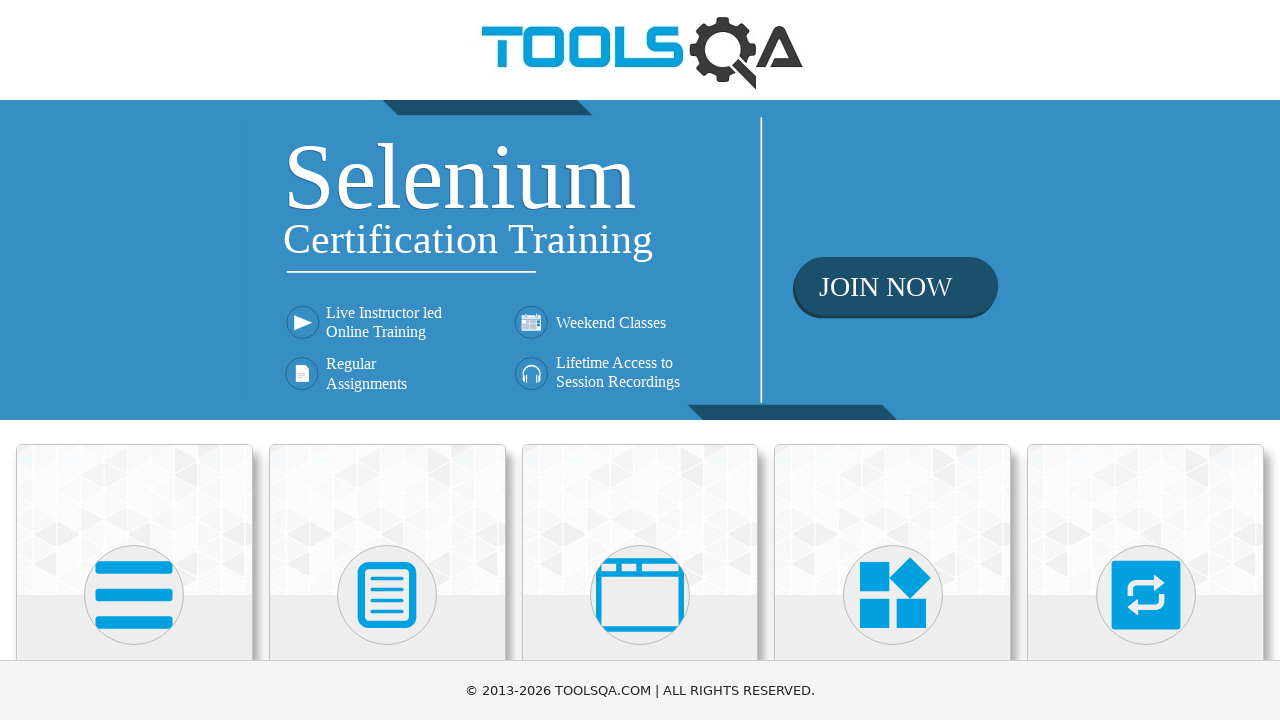

Clicked on Alerts, Frame & Windows card at (640, 520) on div.card:has-text('Alerts')
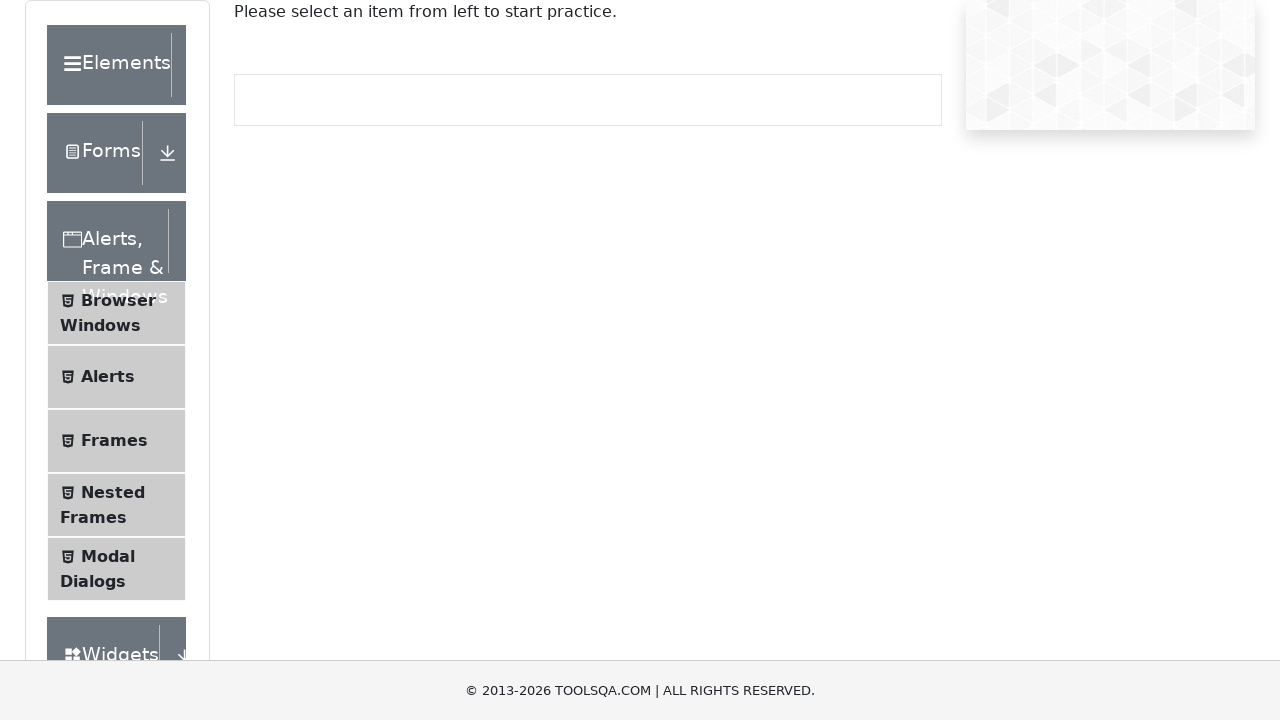

Verified navigation to Alerts page
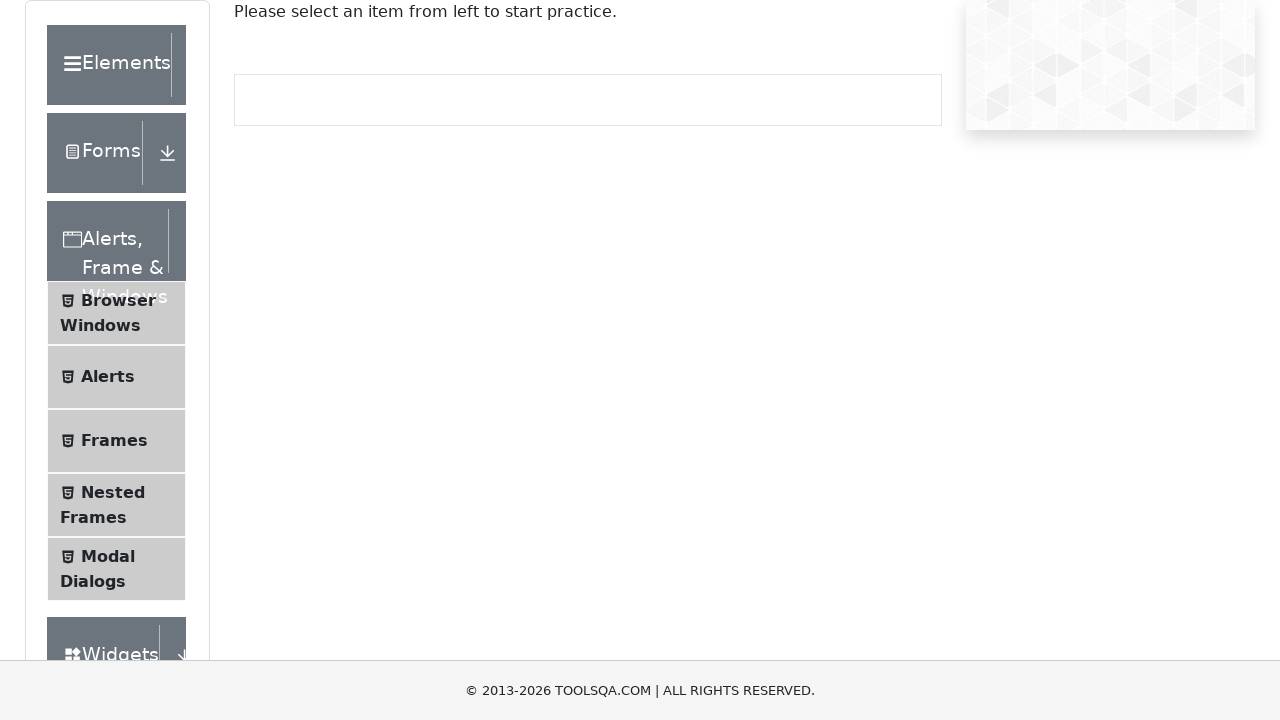

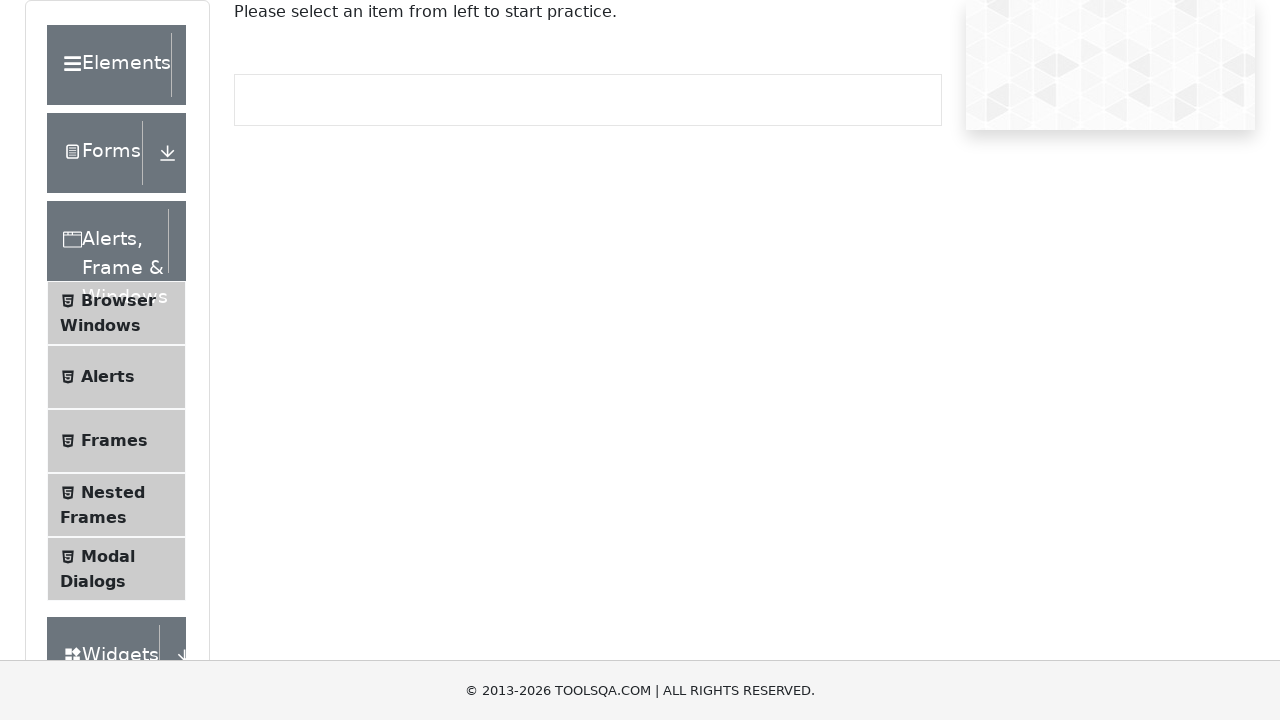